Tests sortable grid functionality by switching to grid view and dragging element "One" to the position of element "Nine"

Starting URL: https://demoqa.com/sortable

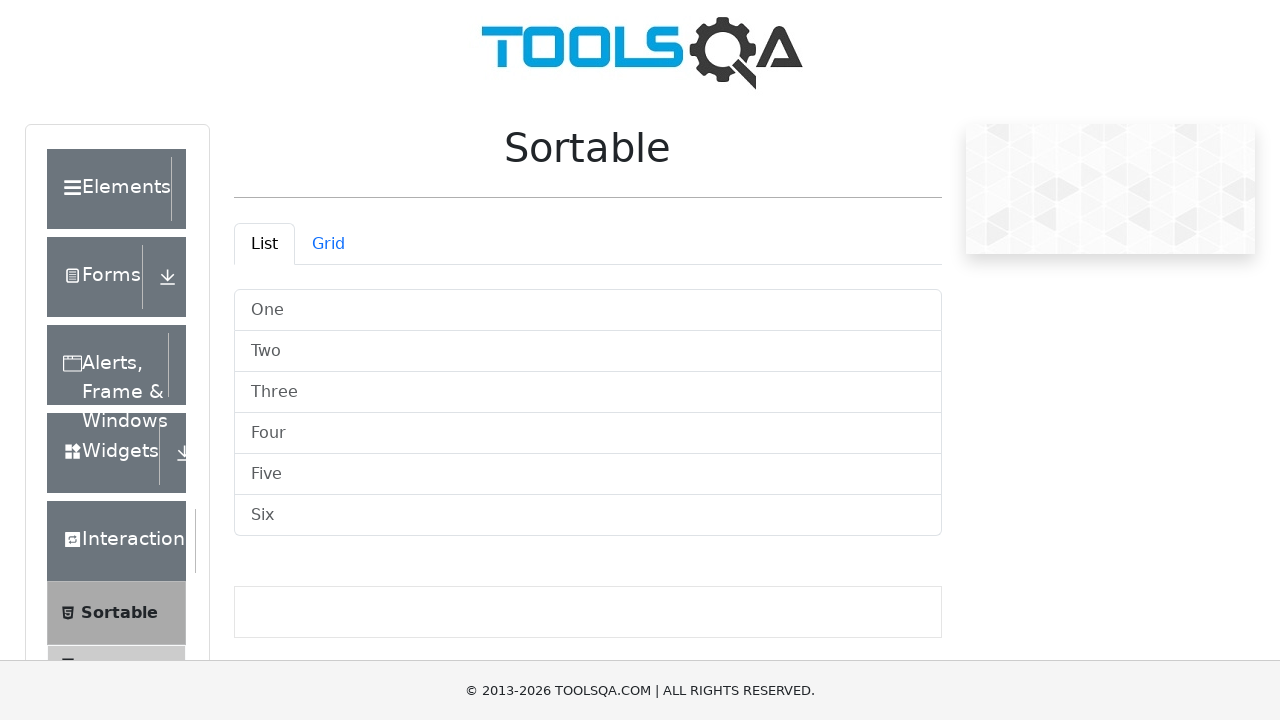

Scrolled Grid tab into view
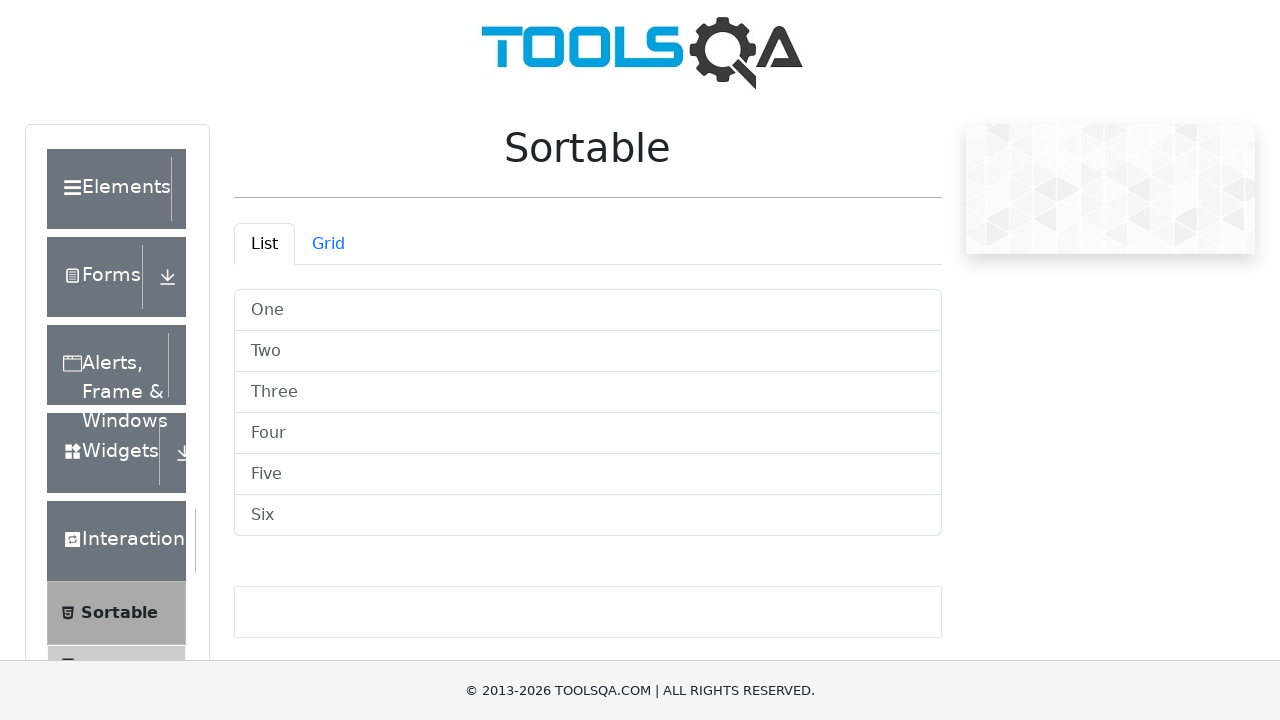

Clicked Grid tab to switch to grid view at (328, 244) on #demo-tab-grid
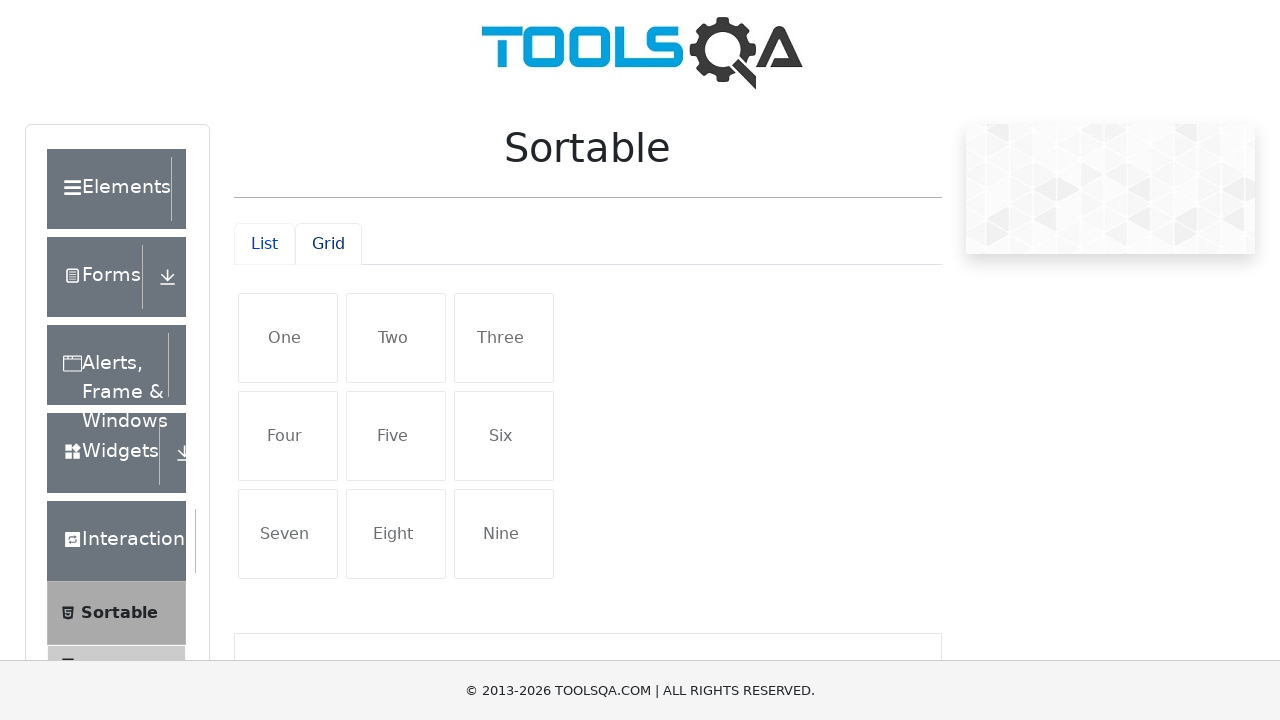

Located elements 'One' and 'Nine' in grid view
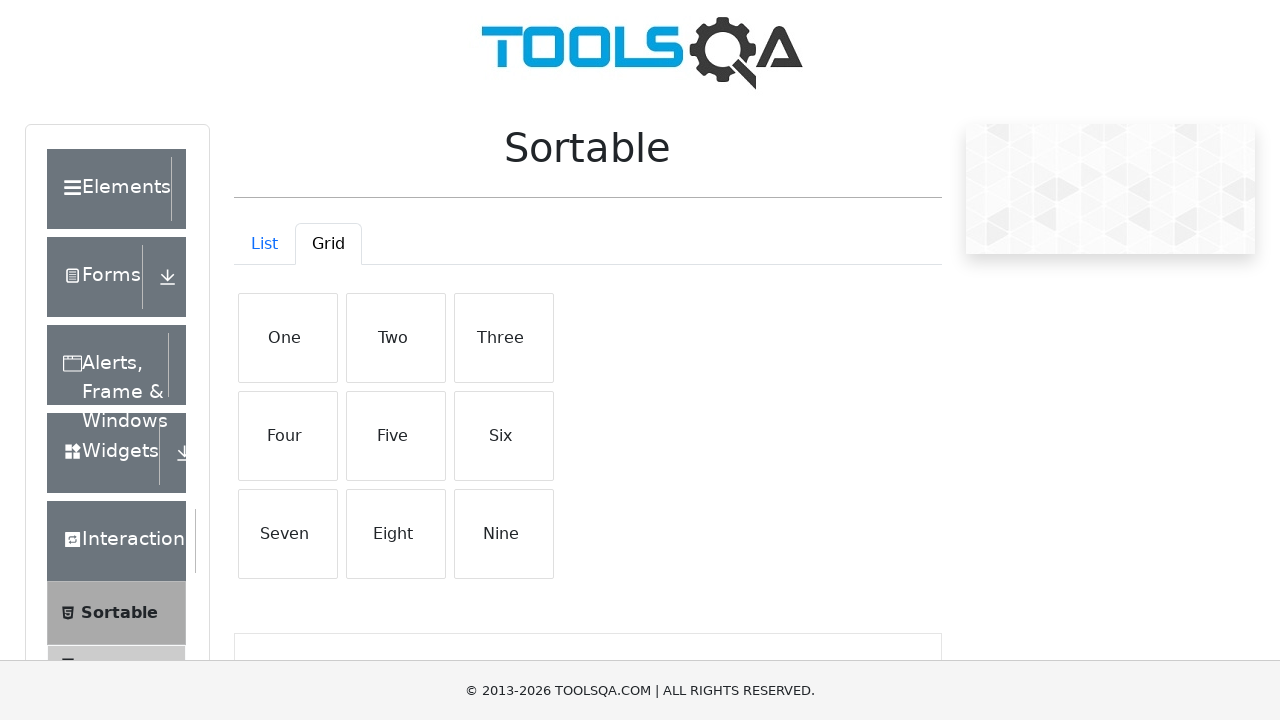

Retrieved bounding boxes for 'One' and 'Nine' elements
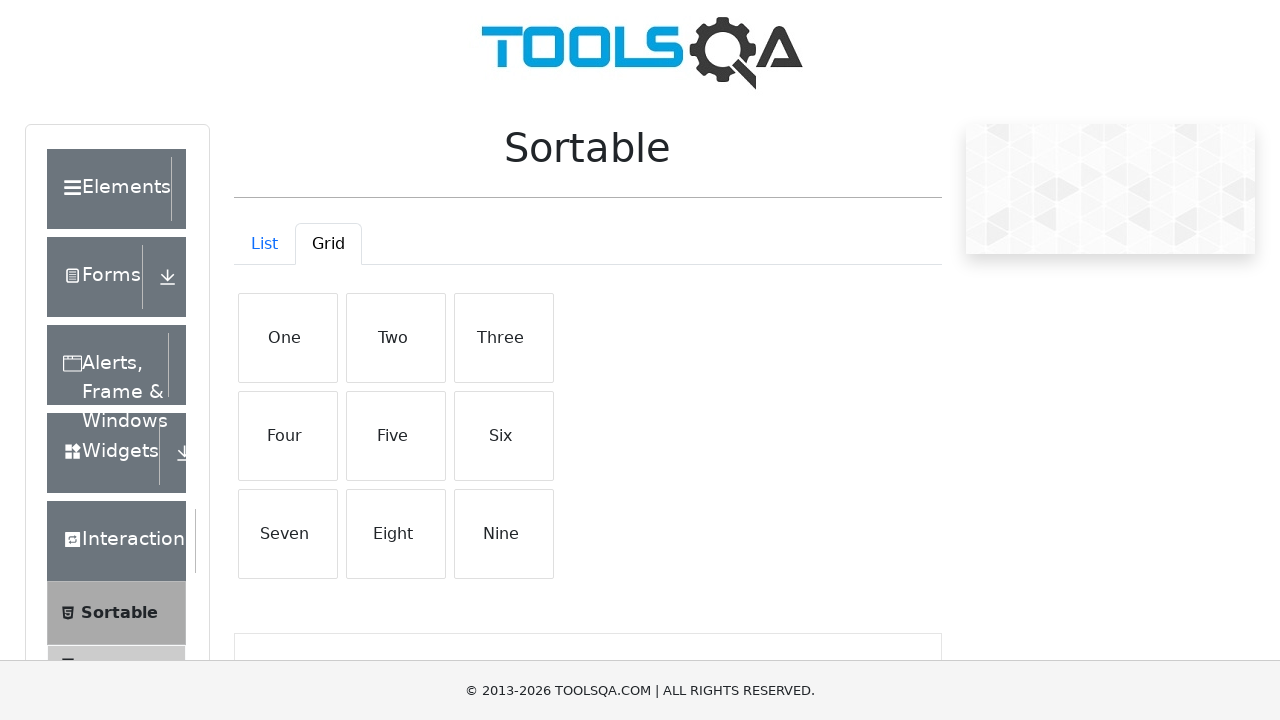

Dragged element 'One' to the position of element 'Nine' at (504, 534)
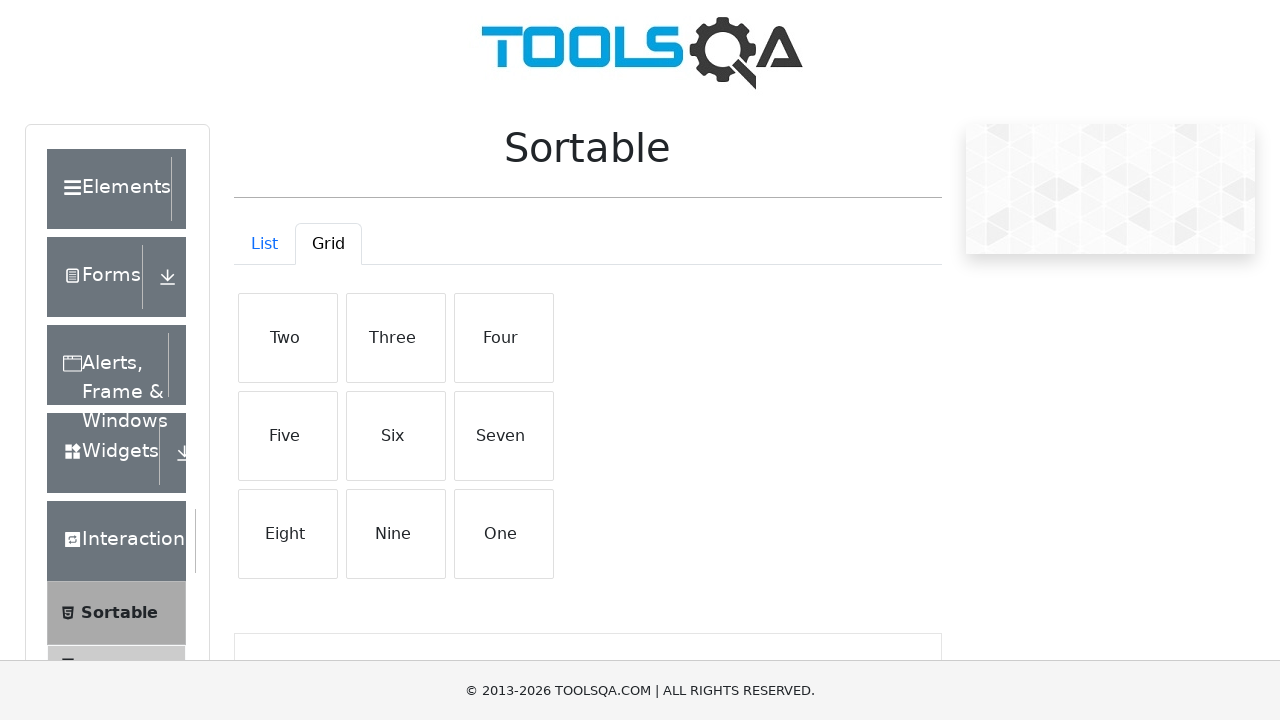

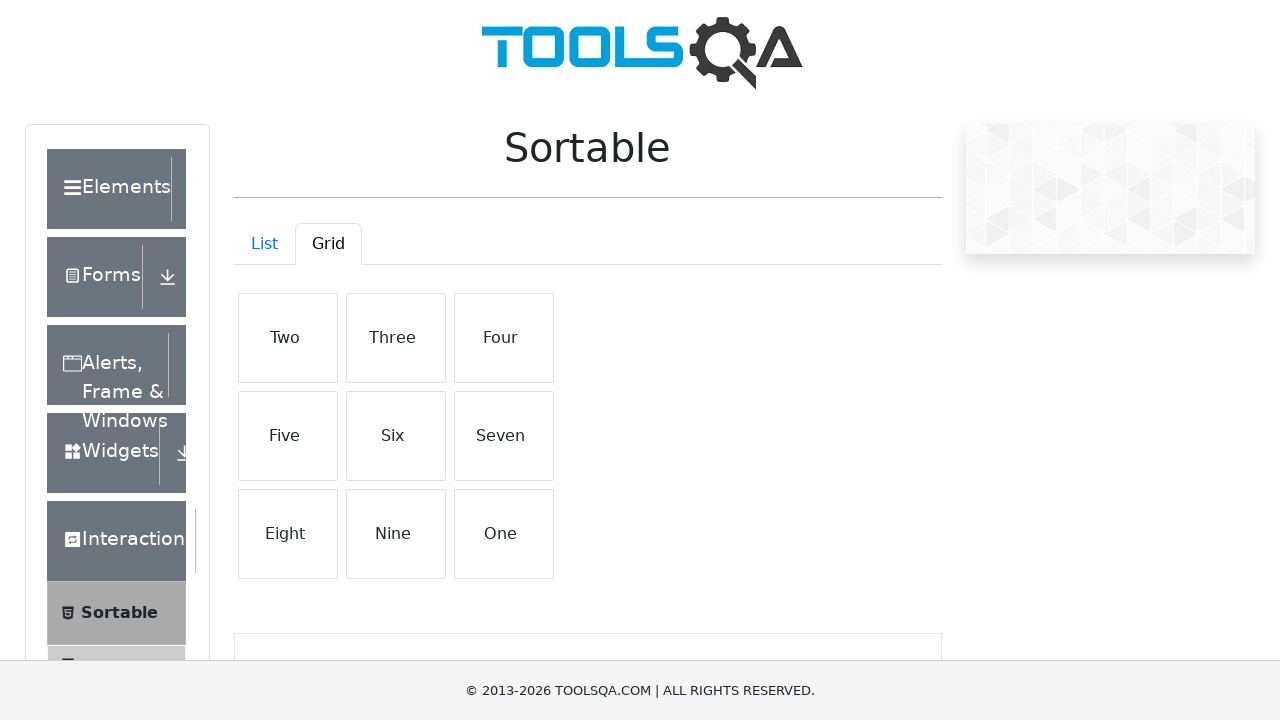